Tests searchable React Semantic UI dropdown by typing and selecting country names

Starting URL: https://react.semantic-ui.com/maximize/dropdown-example-search-selection/

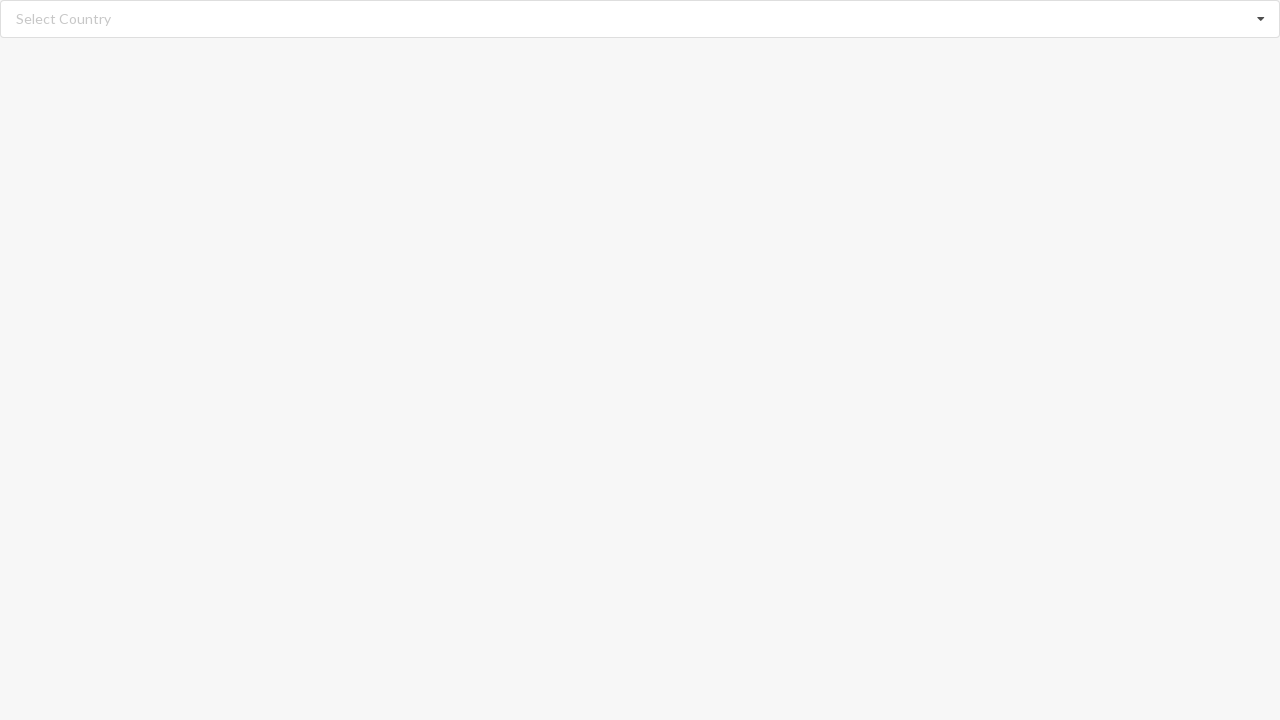

Clicked on search input field to open dropdown at (641, 19) on input.search
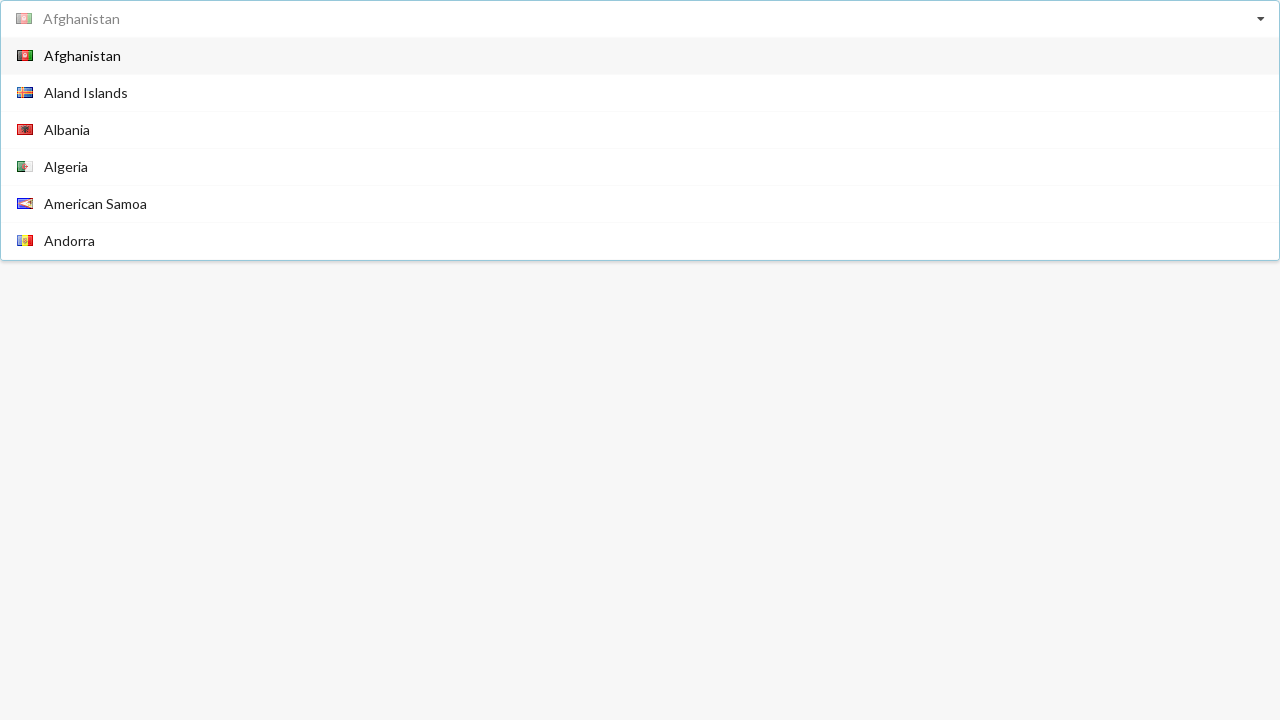

Typed 'Afghanistan' in search field on input.search
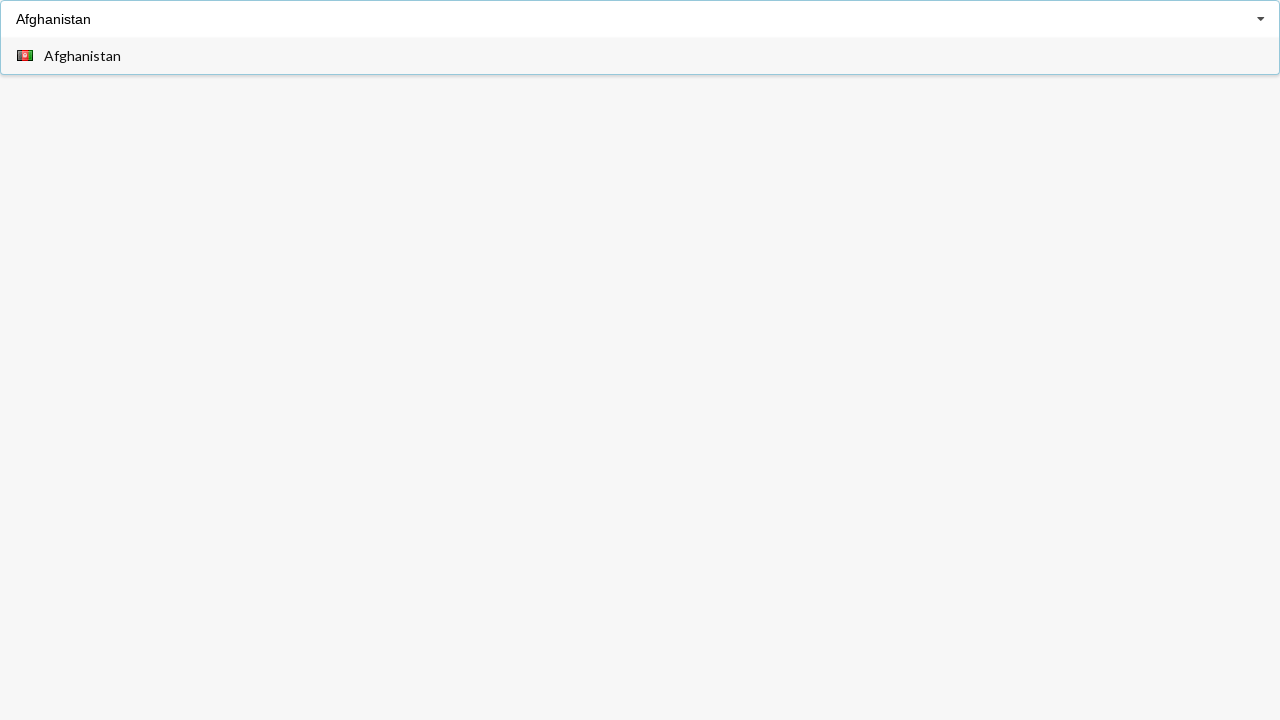

Clicked on 'Afghanistan' option in dropdown at (82, 56) on span.text:has-text('Afghanistan')
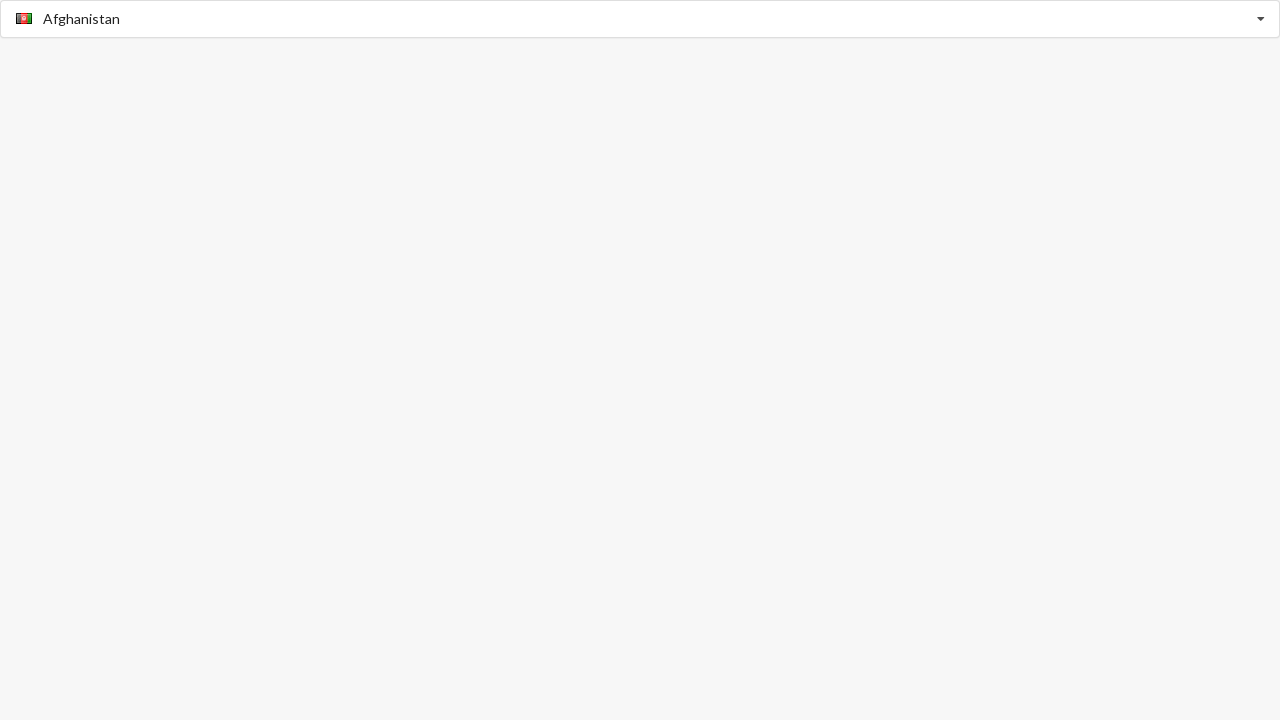

Verified that 'Afghanistan' was selected
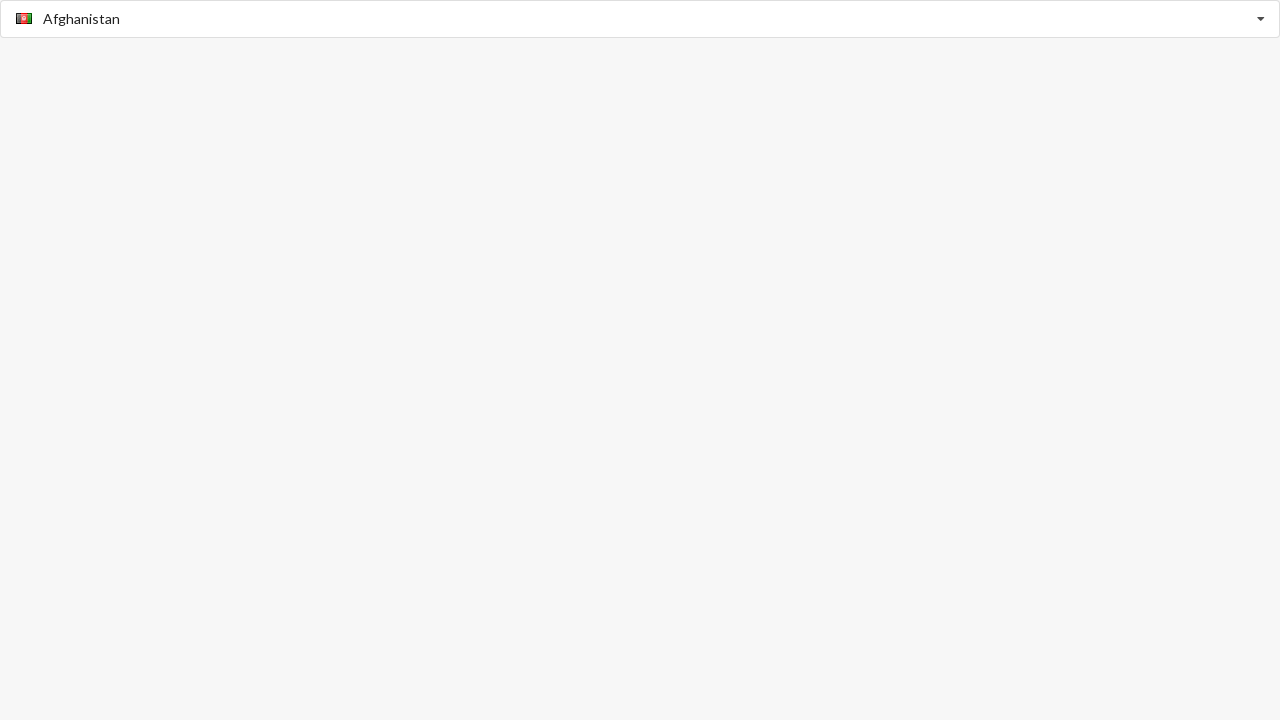

Clicked on search input field to open dropdown at (641, 19) on input.search
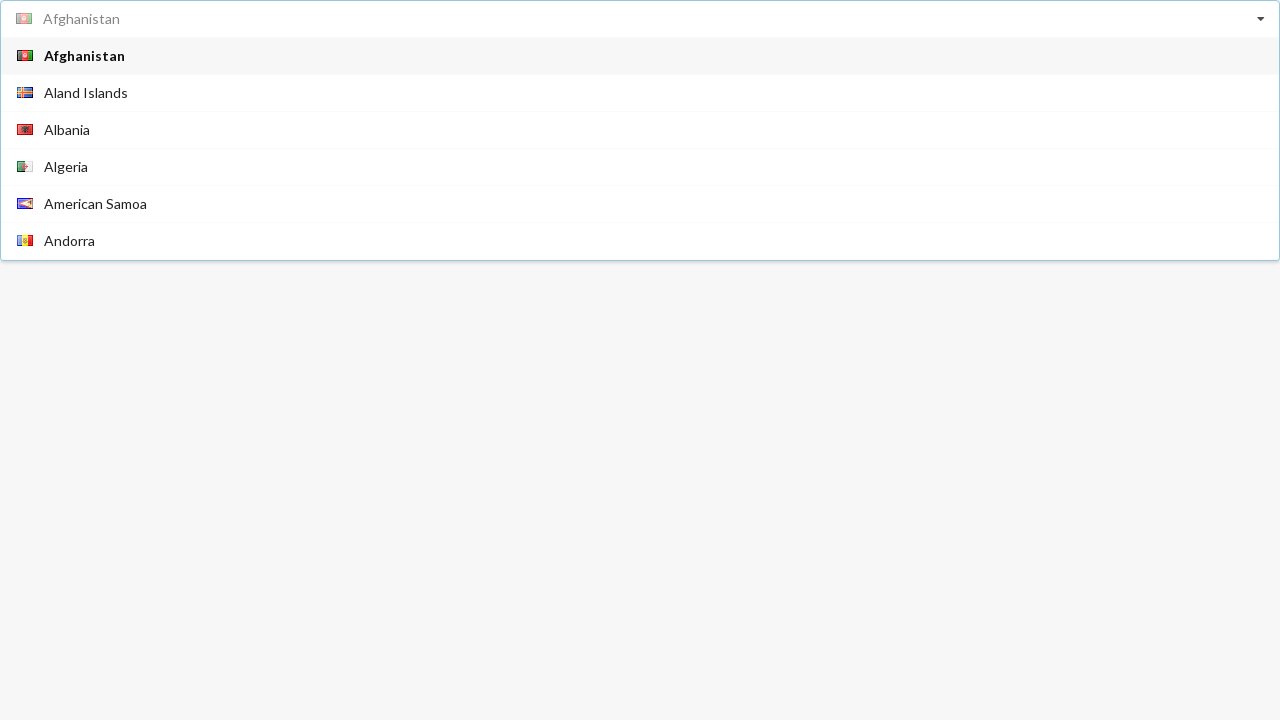

Typed 'Benin' in search field on input.search
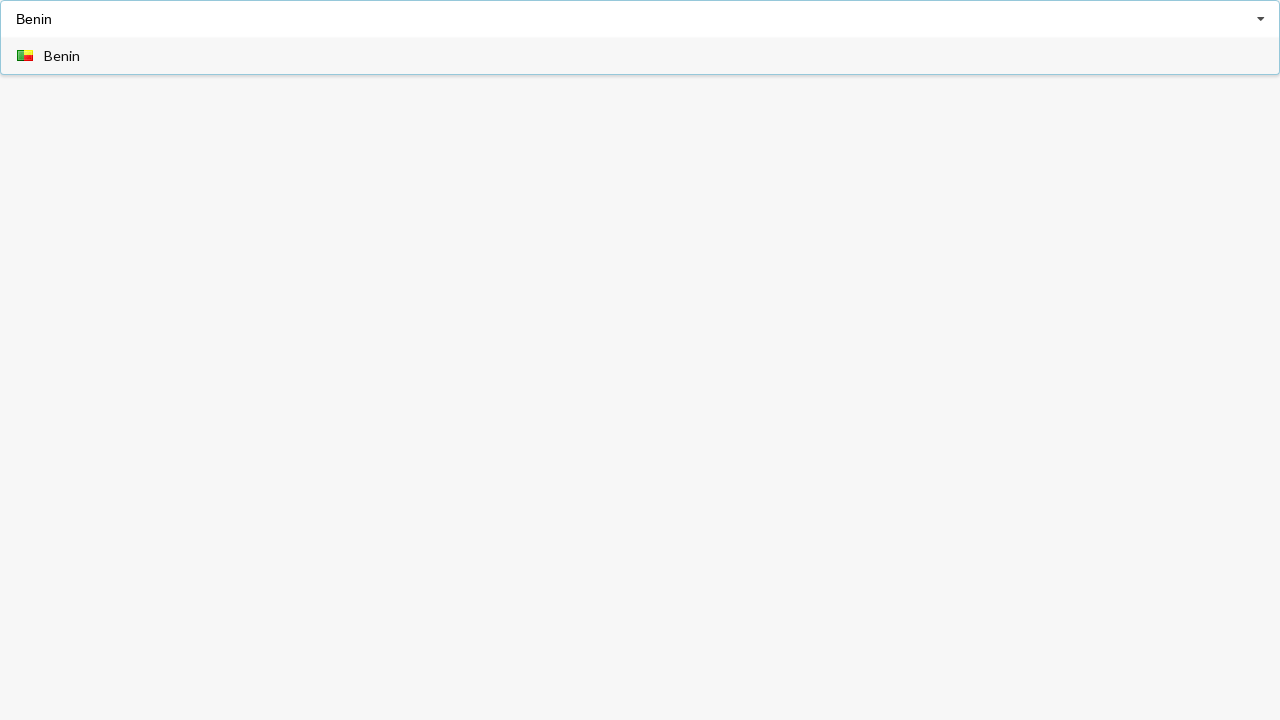

Clicked on 'Benin' option in dropdown at (62, 56) on span.text:has-text('Benin')
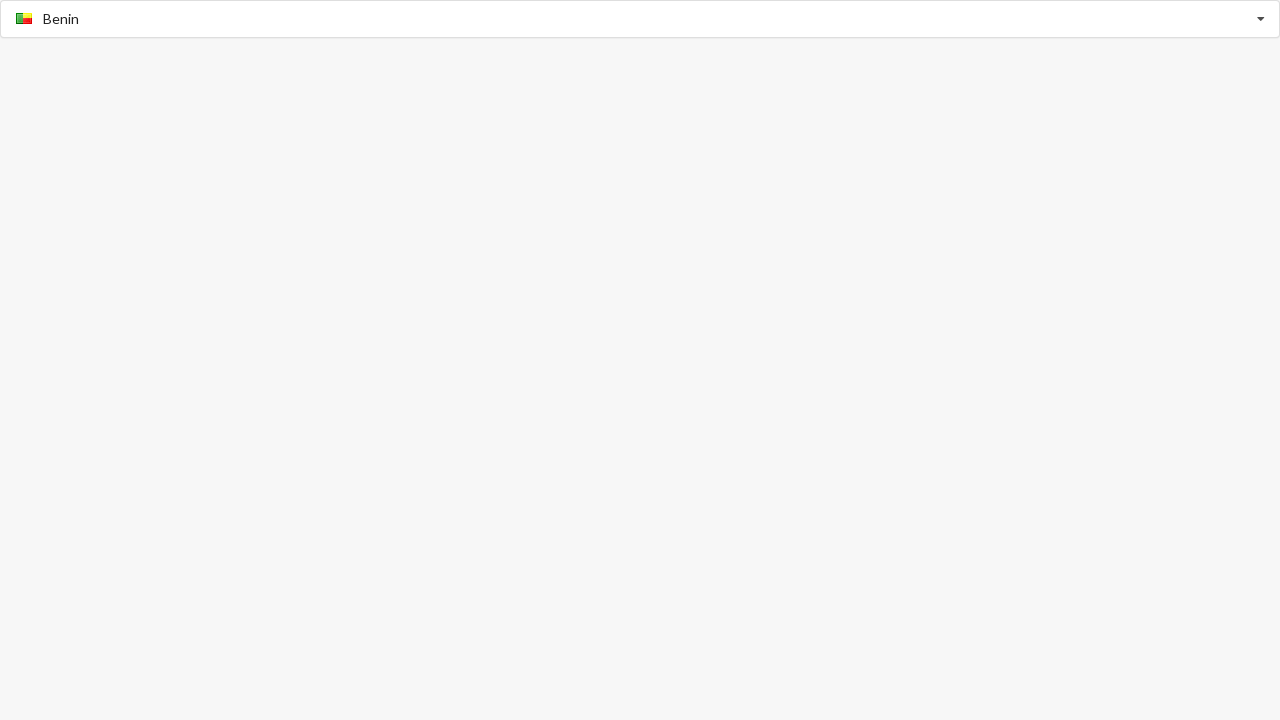

Verified that 'Benin' was selected
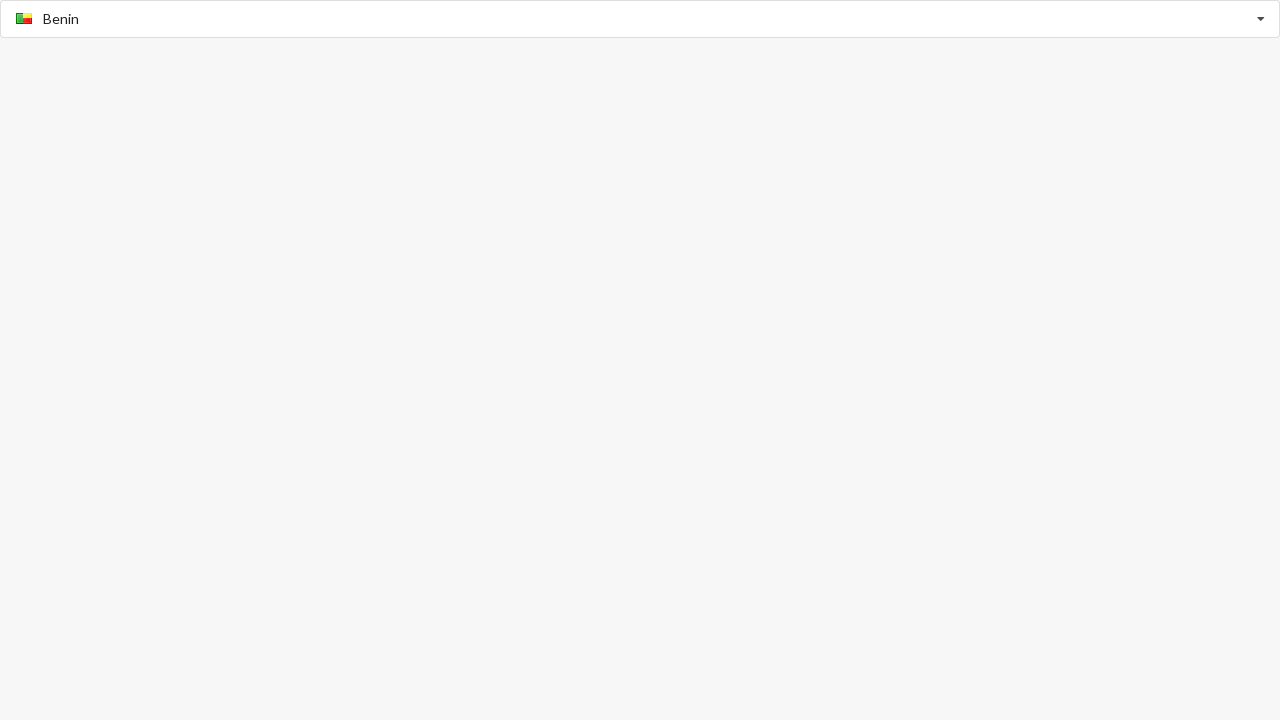

Clicked on search input field to open dropdown at (641, 19) on input.search
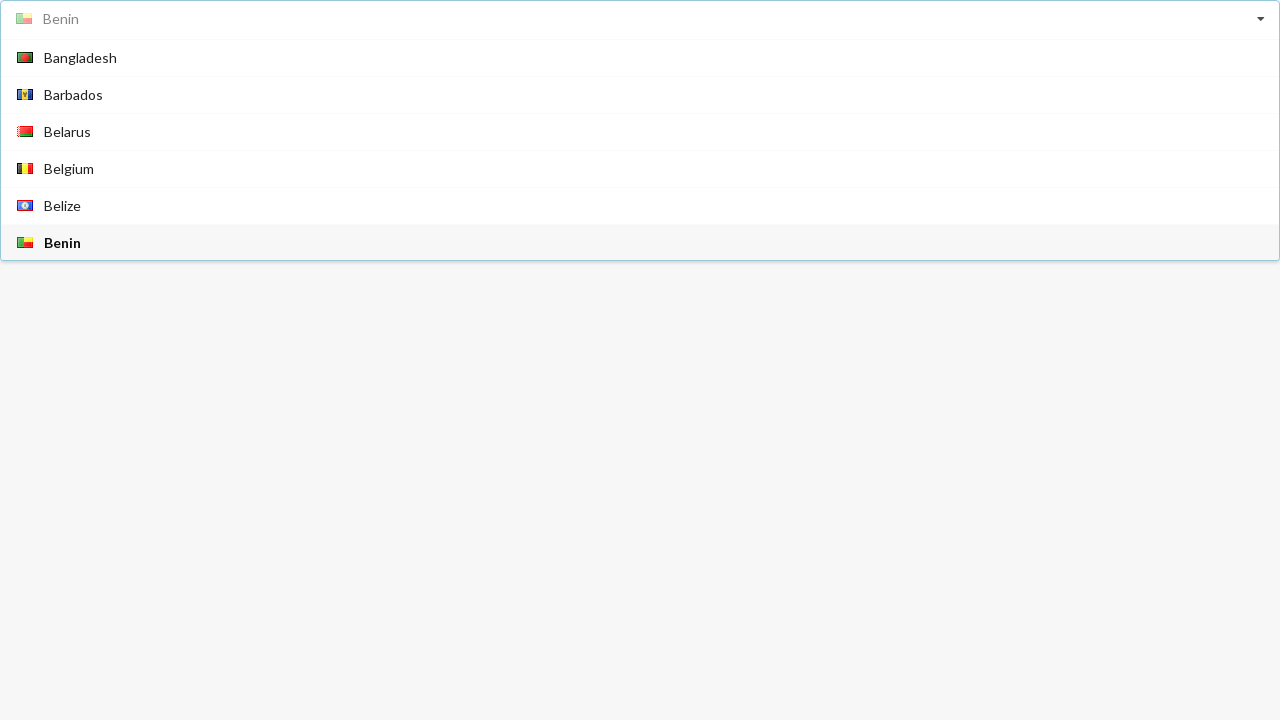

Typed 'Austria' in search field on input.search
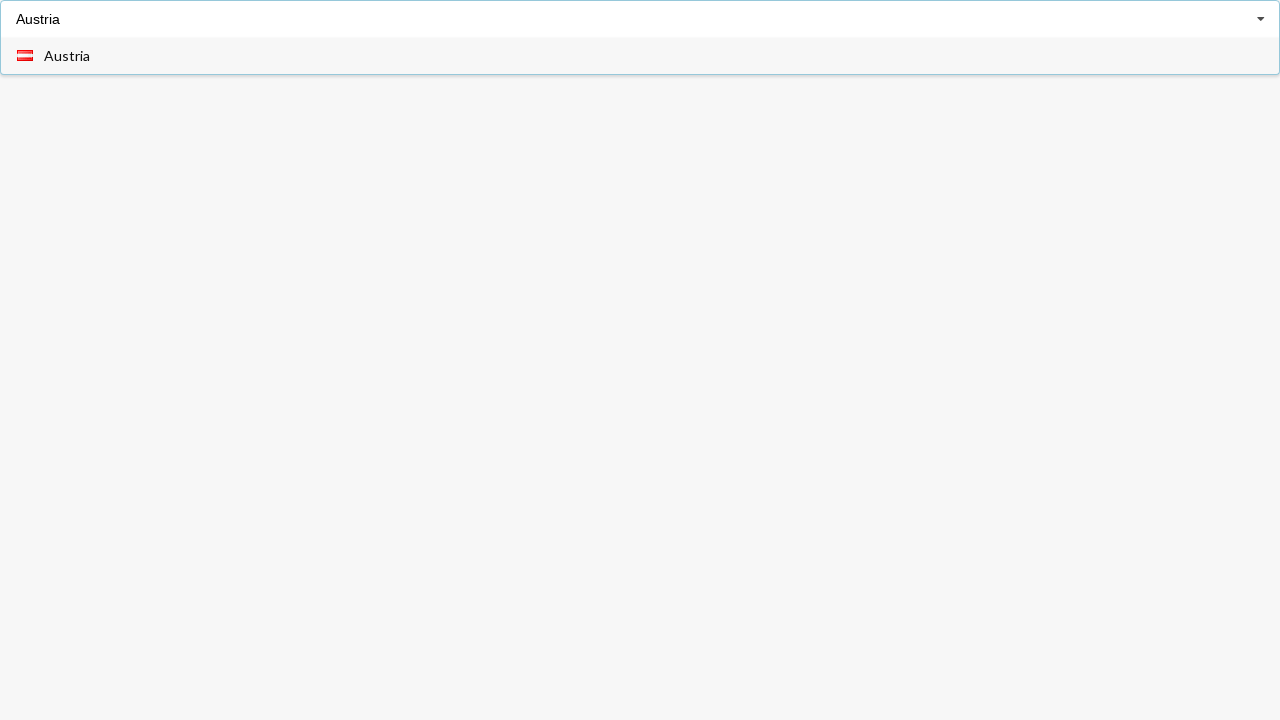

Clicked on 'Austria' option in dropdown at (67, 56) on span.text:has-text('Austria')
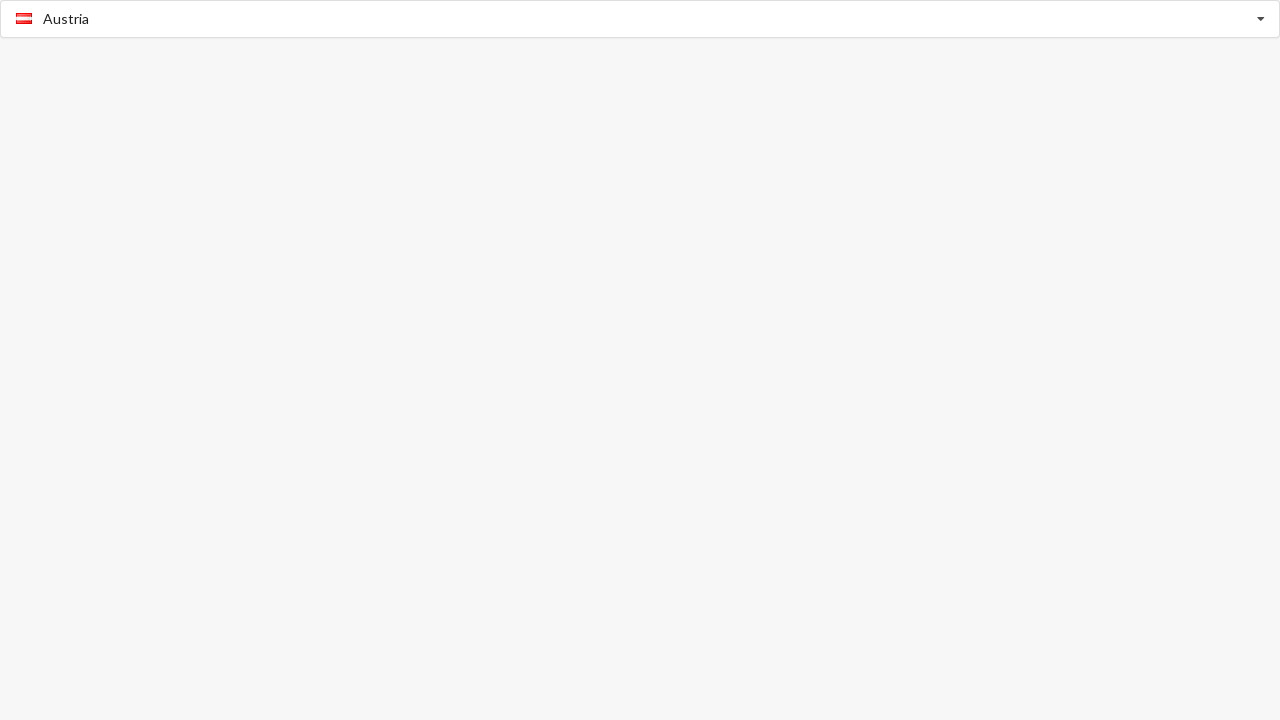

Verified that 'Austria' was selected
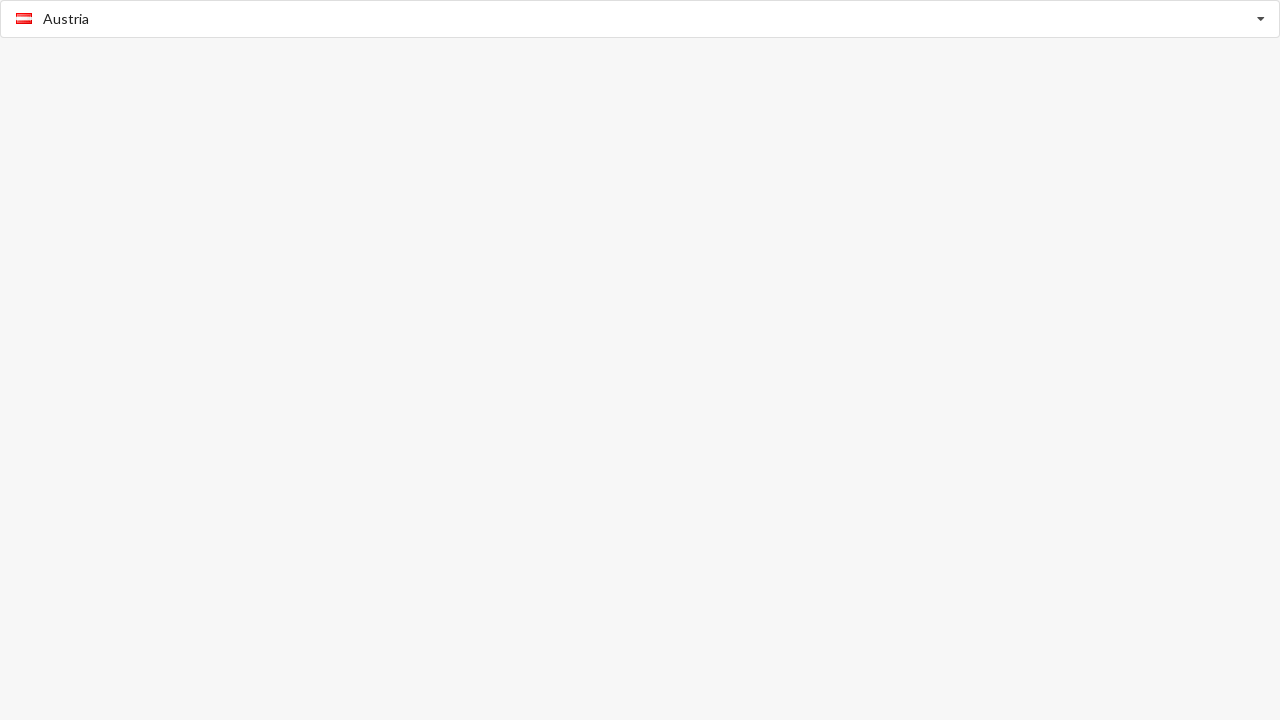

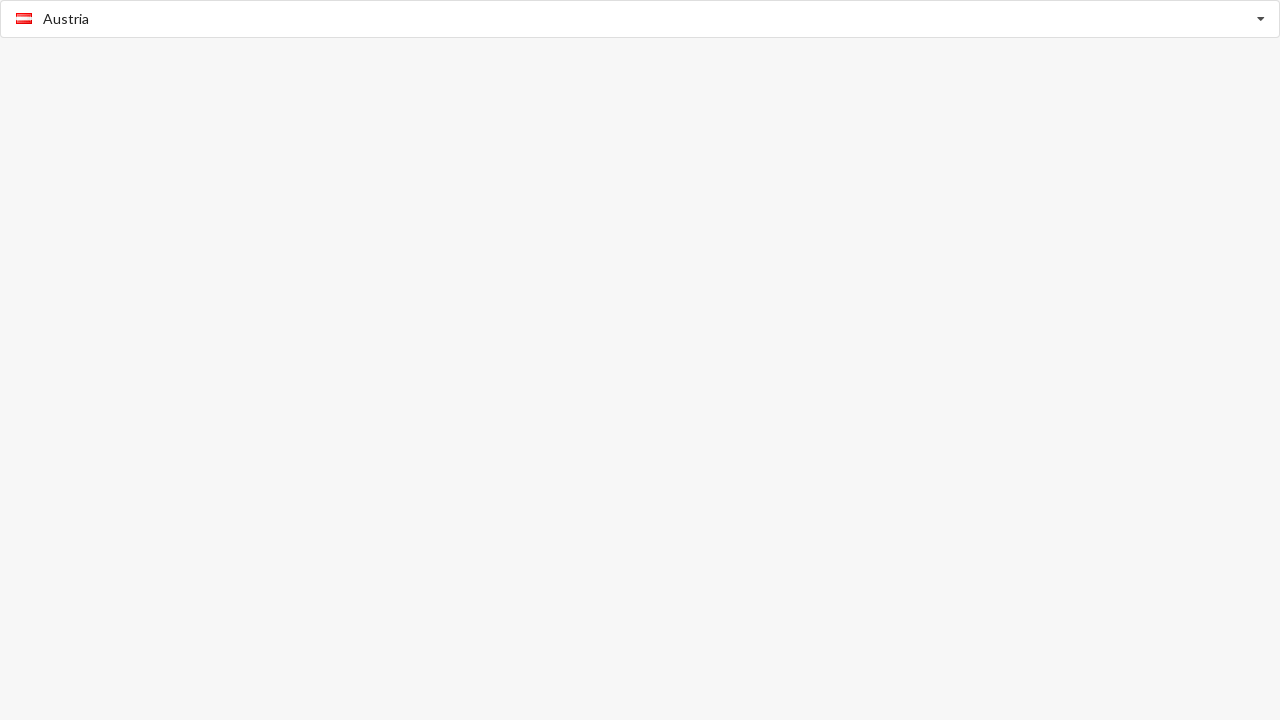